Tests editing a todo item by double-clicking and entering new text

Starting URL: https://demo.playwright.dev/todomvc

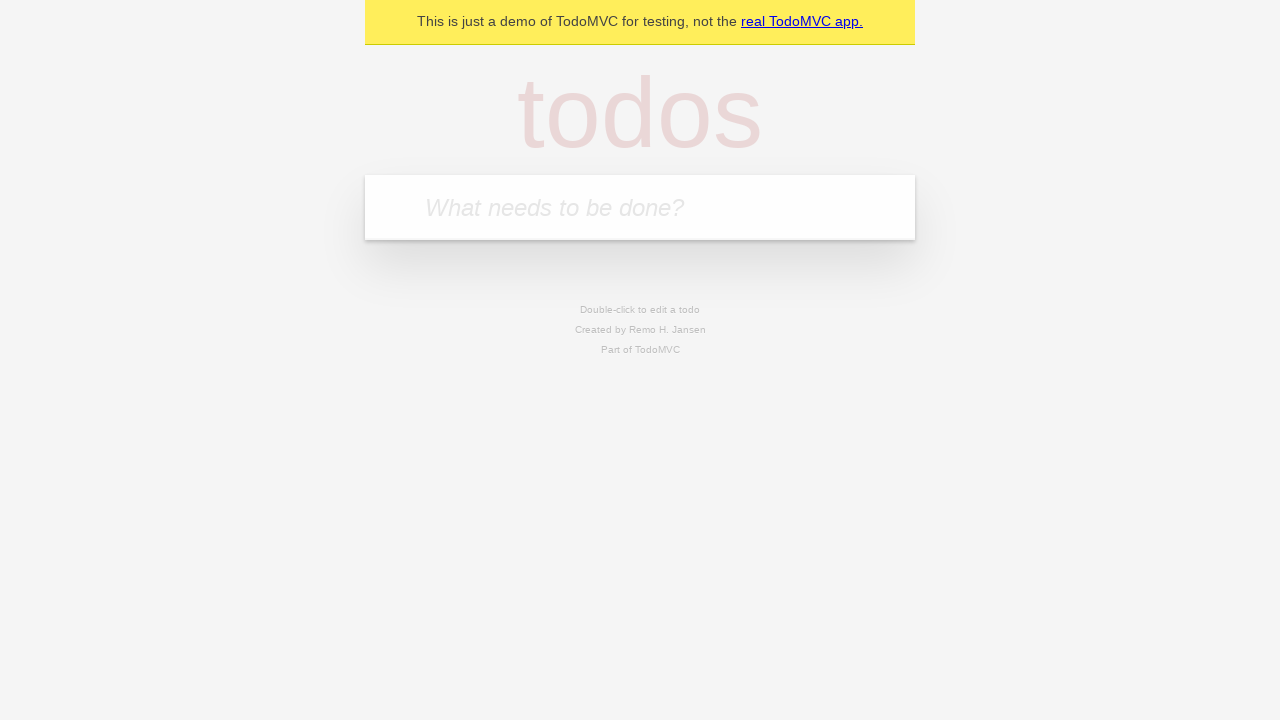

Navigated to TodoMVC application
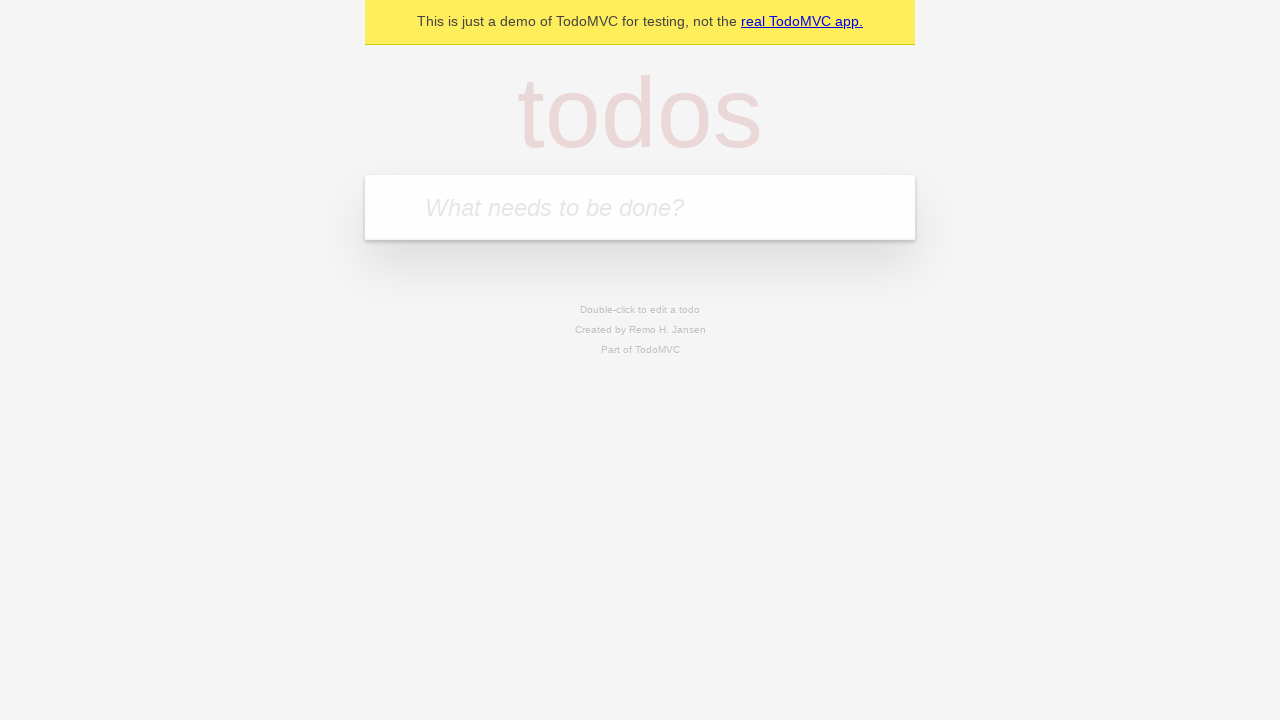

Located the 'What needs to be done?' input field
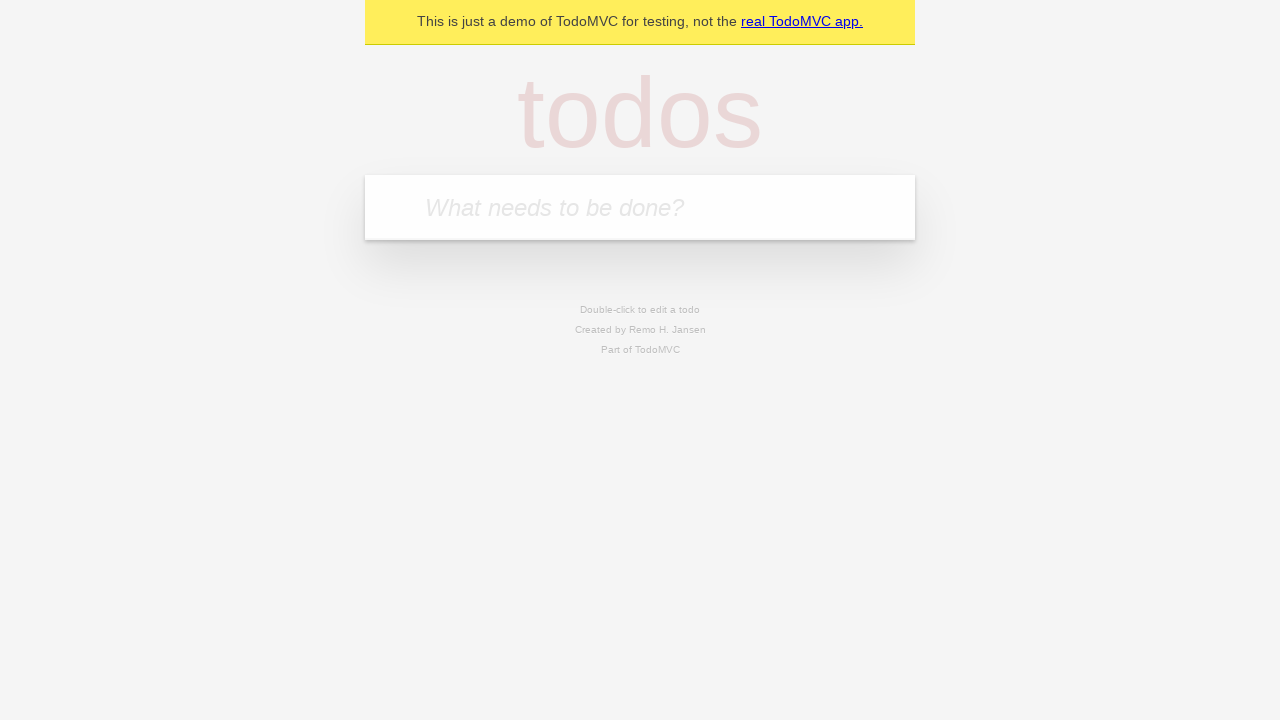

Filled first todo: 'buy some cheese' on internal:attr=[placeholder="What needs to be done?"i]
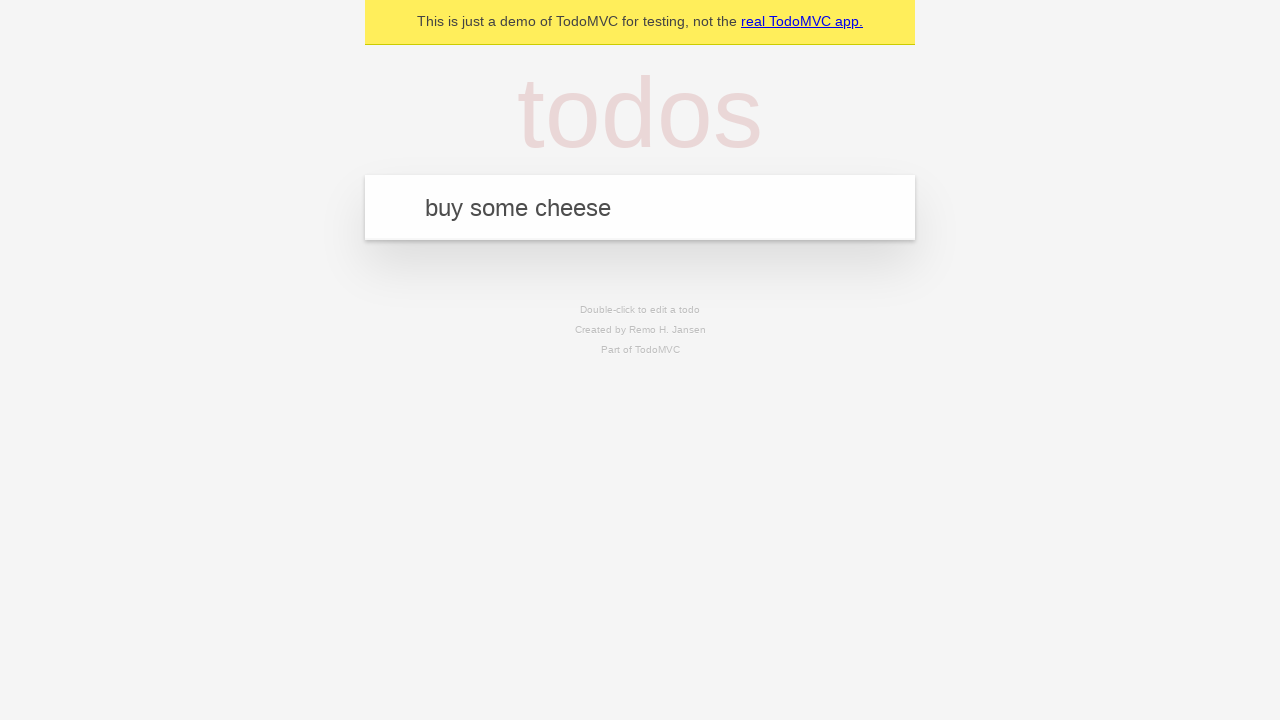

Pressed Enter to add first todo on internal:attr=[placeholder="What needs to be done?"i]
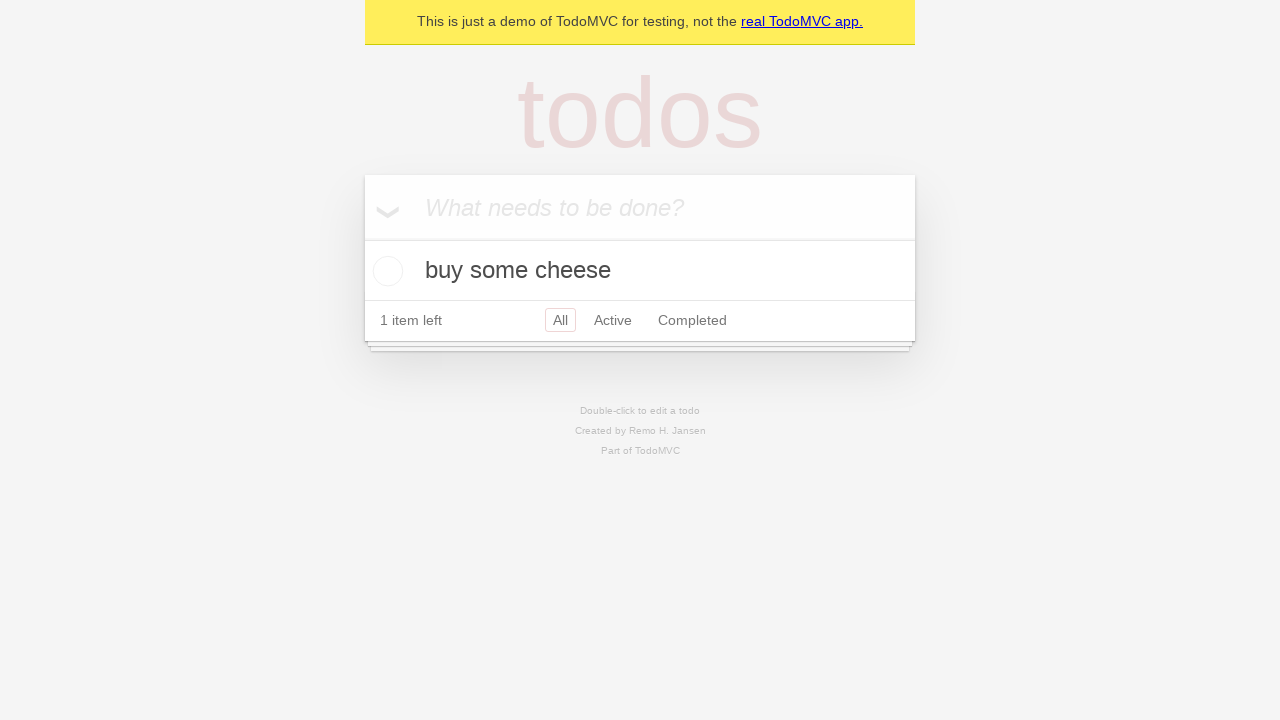

Filled second todo: 'feed the cat' on internal:attr=[placeholder="What needs to be done?"i]
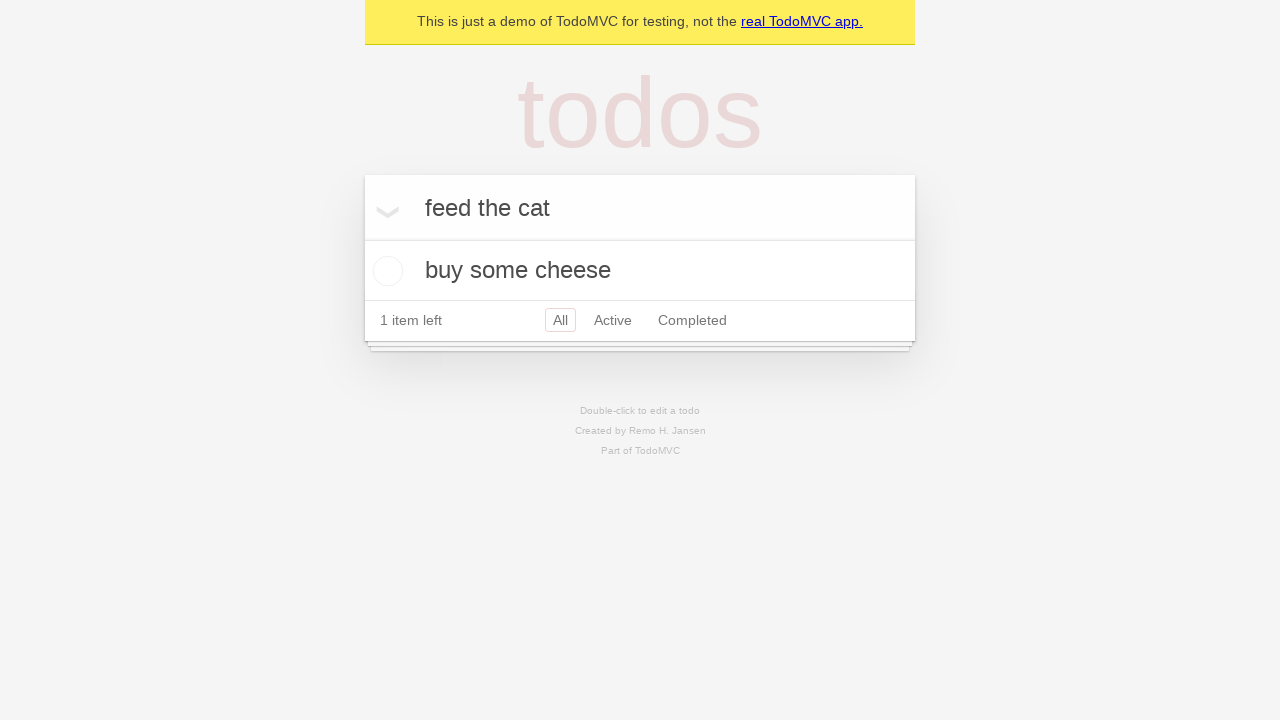

Pressed Enter to add second todo on internal:attr=[placeholder="What needs to be done?"i]
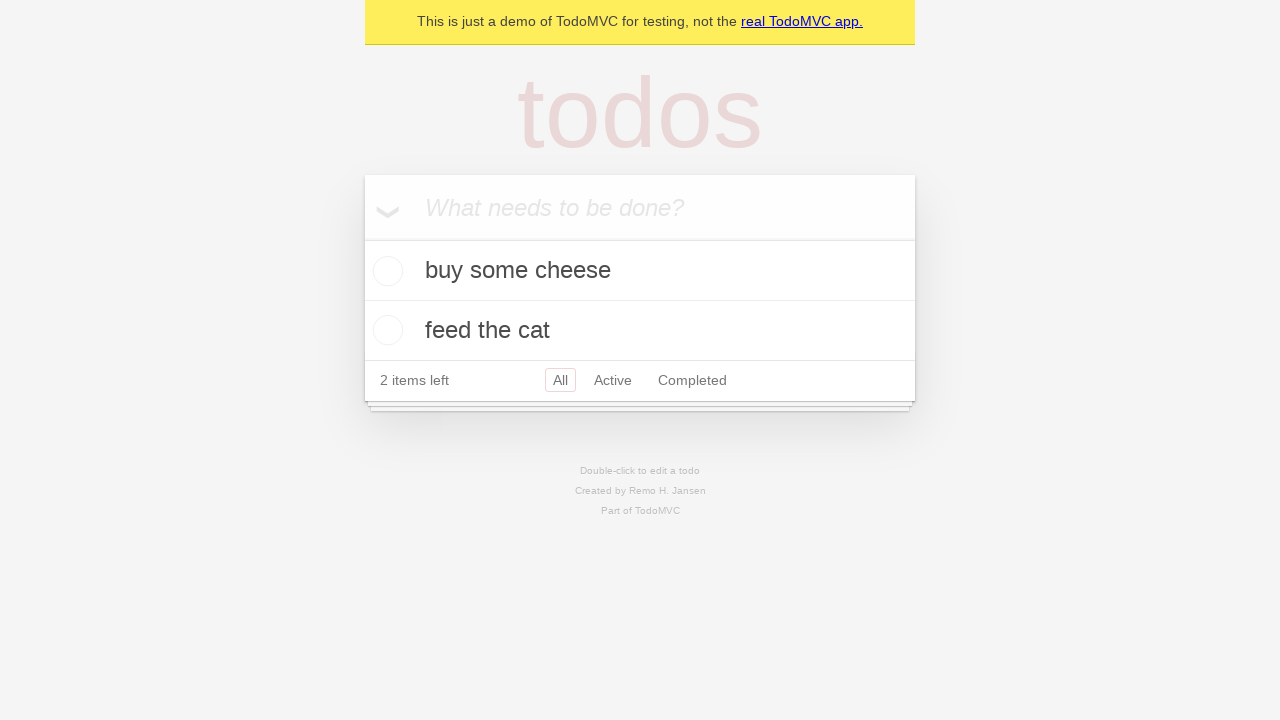

Filled third todo: 'book a doctors appointment' on internal:attr=[placeholder="What needs to be done?"i]
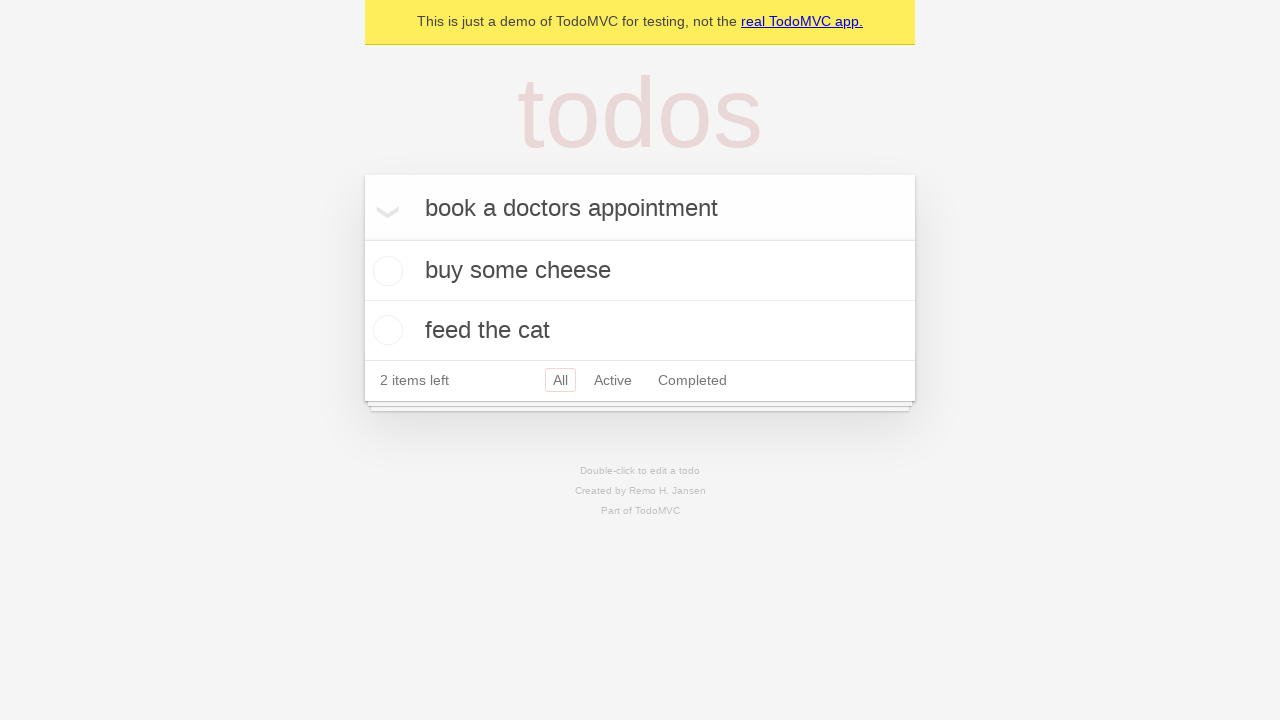

Pressed Enter to add third todo on internal:attr=[placeholder="What needs to be done?"i]
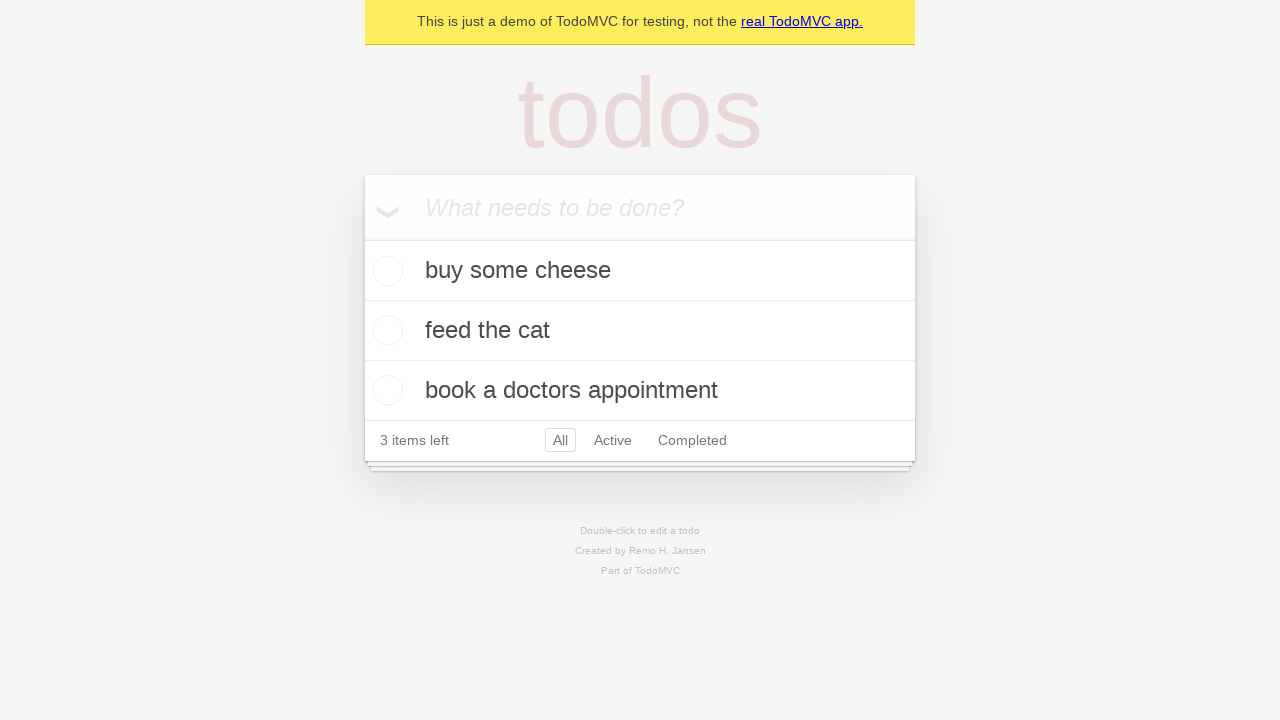

Located all todo items
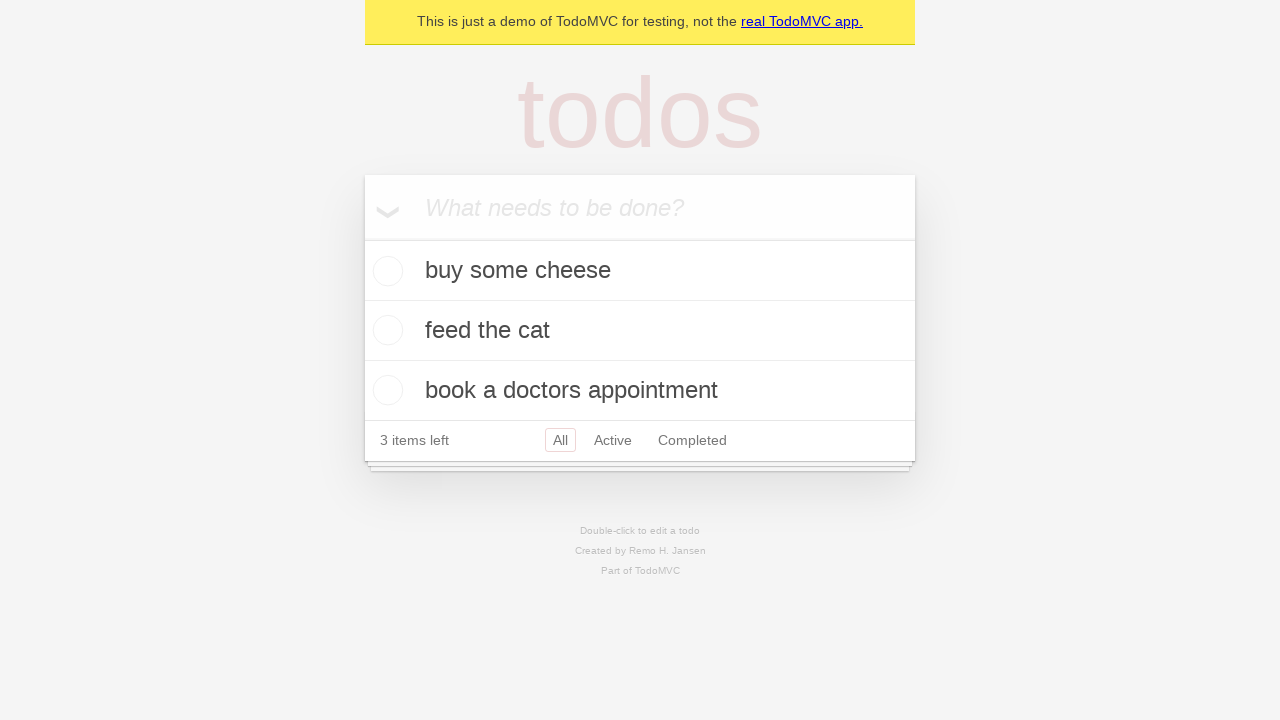

Selected the second todo item
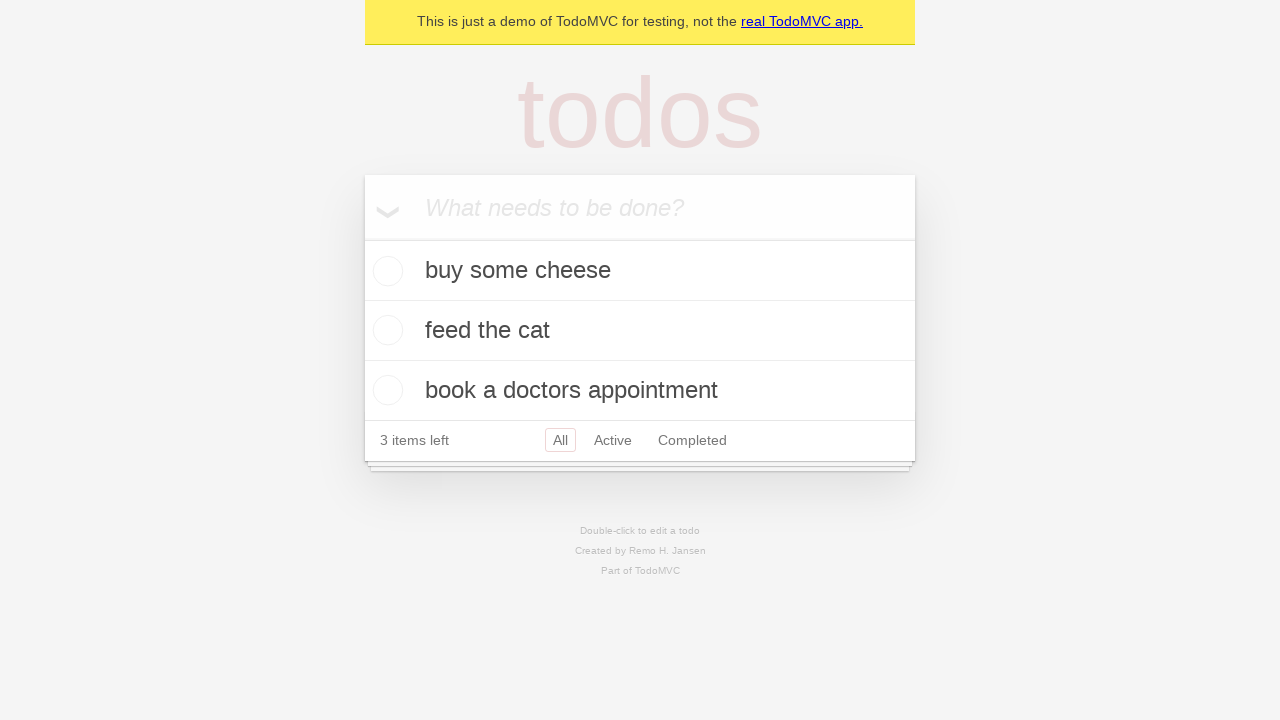

Double-clicked second todo to enter edit mode at (640, 331) on internal:testid=[data-testid="todo-item"s] >> nth=1
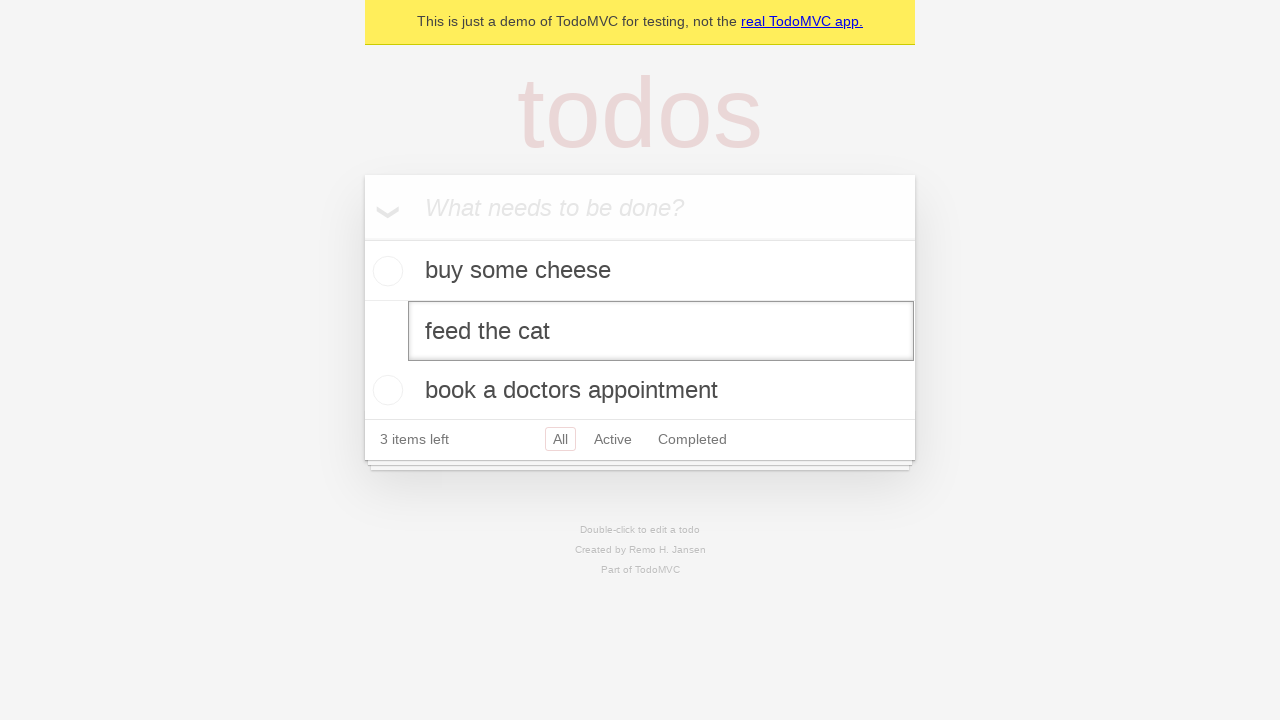

Filled edit field with new text: 'buy some sausages' on internal:testid=[data-testid="todo-item"s] >> nth=1 >> internal:role=textbox[nam
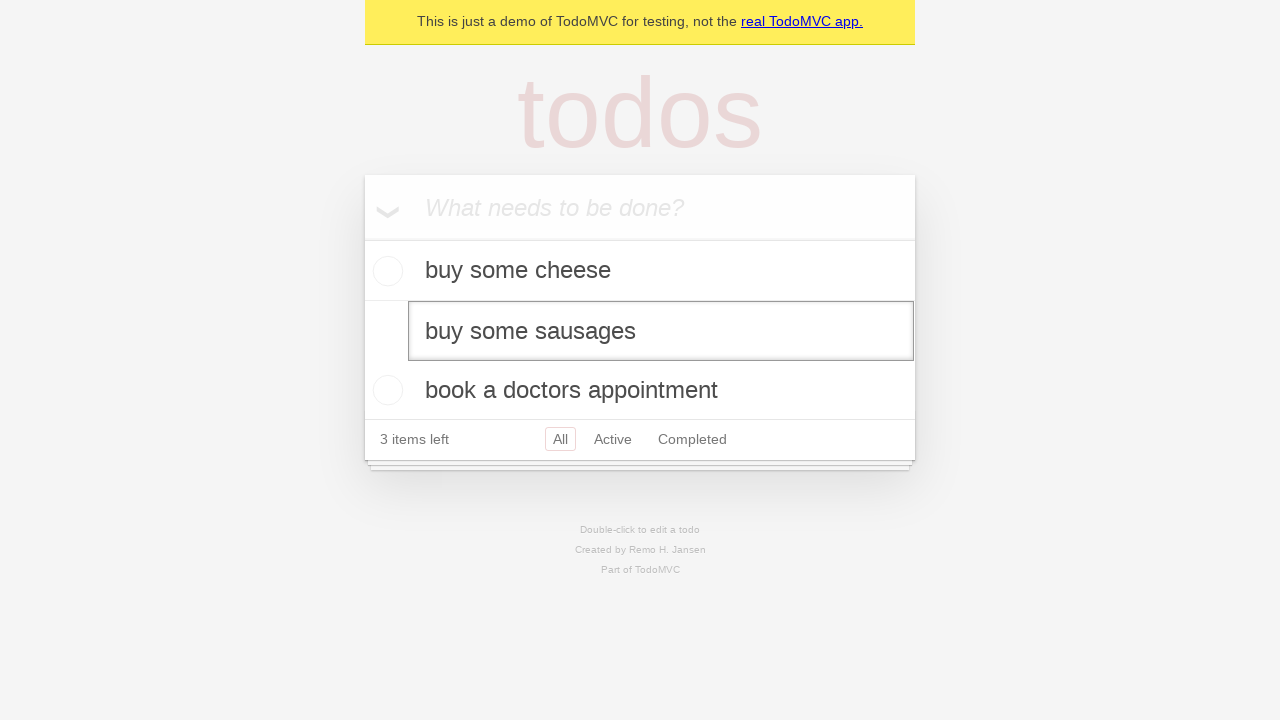

Pressed Enter to confirm edit of todo item on internal:testid=[data-testid="todo-item"s] >> nth=1 >> internal:role=textbox[nam
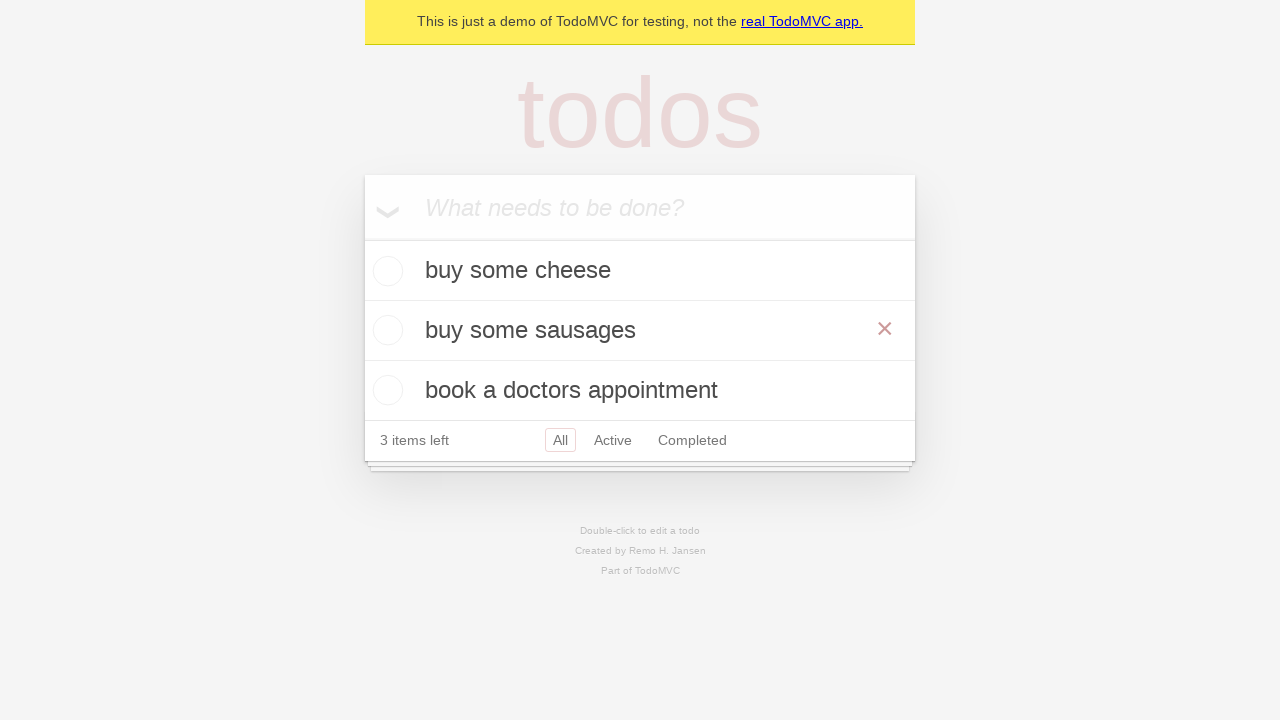

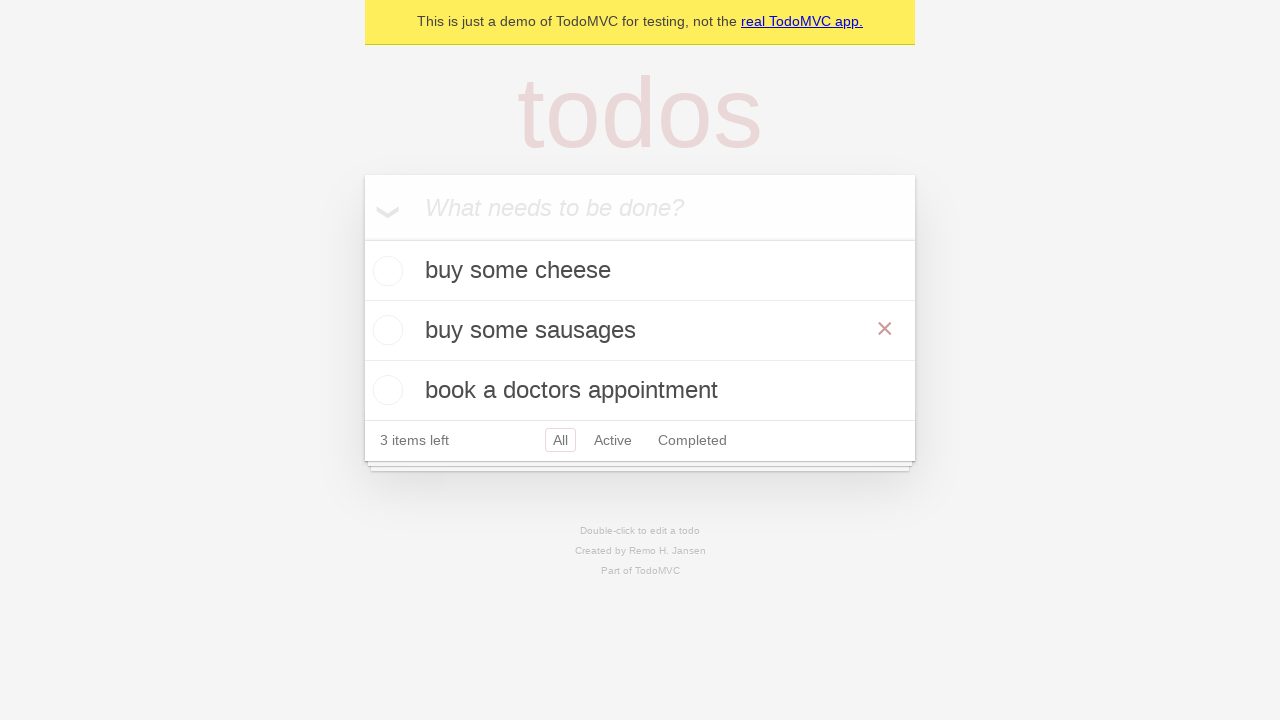